Tests dynamic loading of hidden elements by clicking Example 1, verifying element is initially hidden, clicking start, and verifying it becomes visible

Starting URL: https://the-internet.herokuapp.com/dynamic_loading

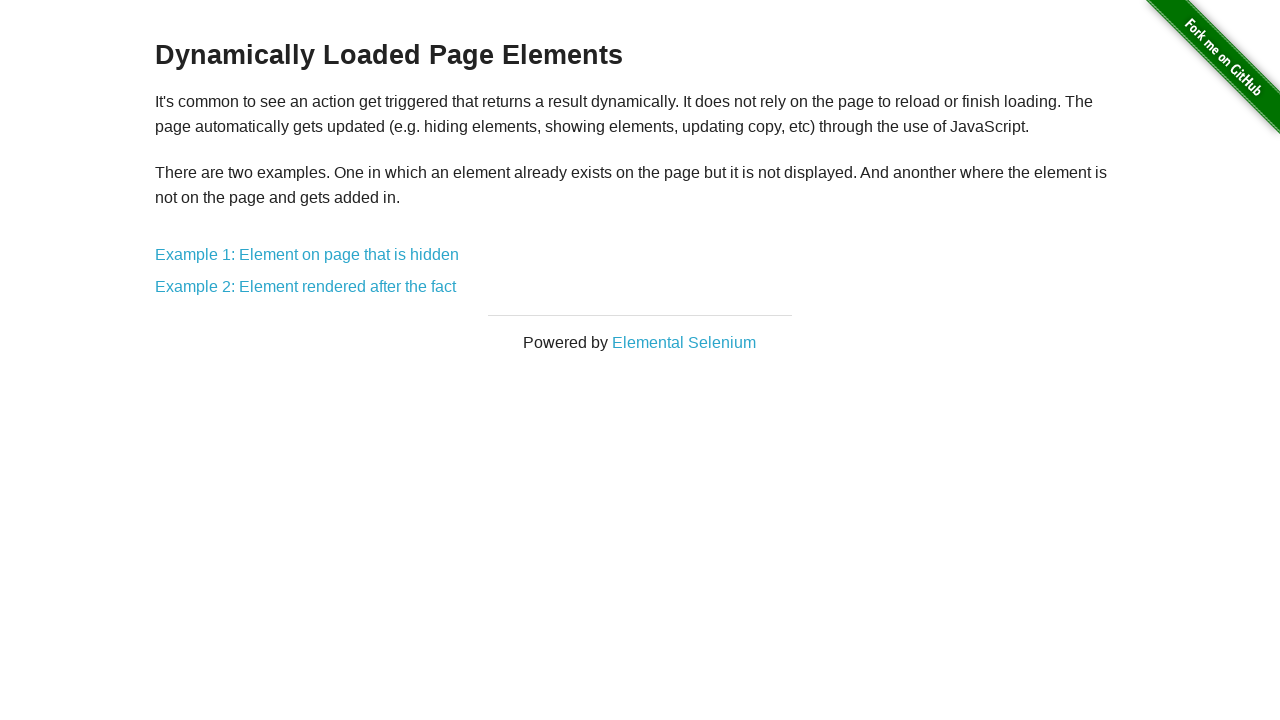

Clicked on Example 1: Element on page that is hidden at (307, 255) on text=Example 1: Element on page that is hidden
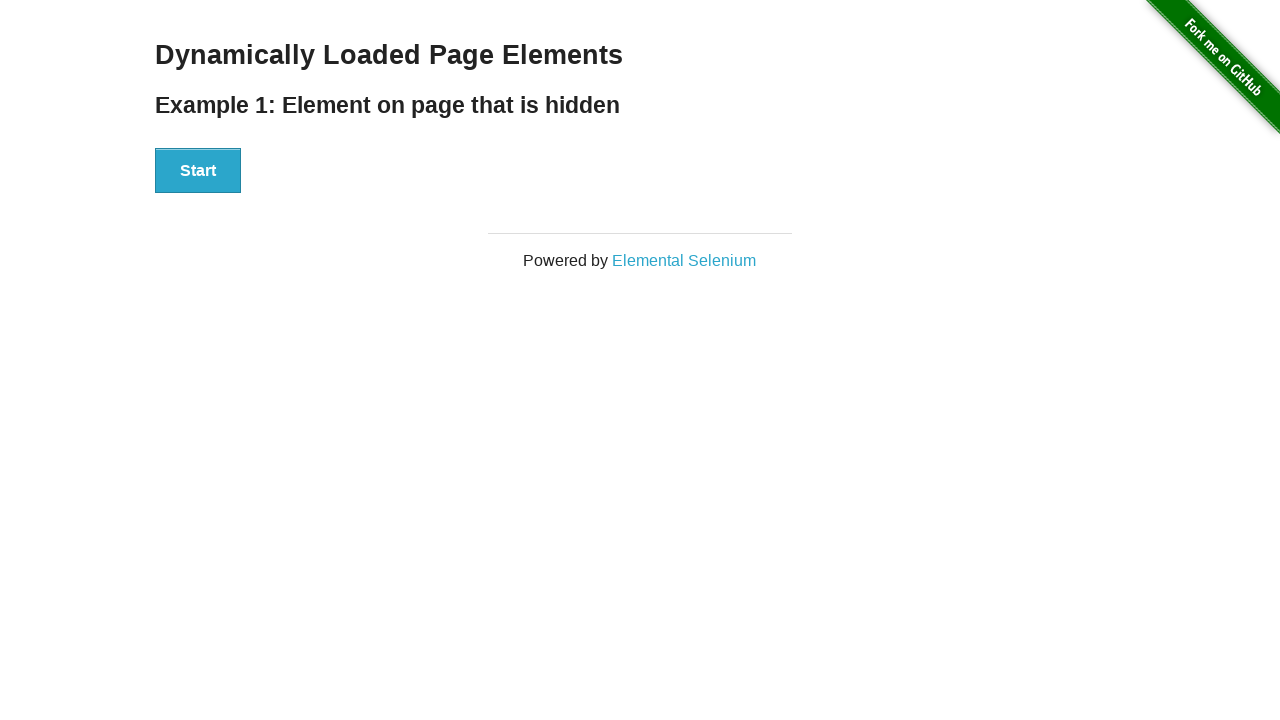

Page load state completed
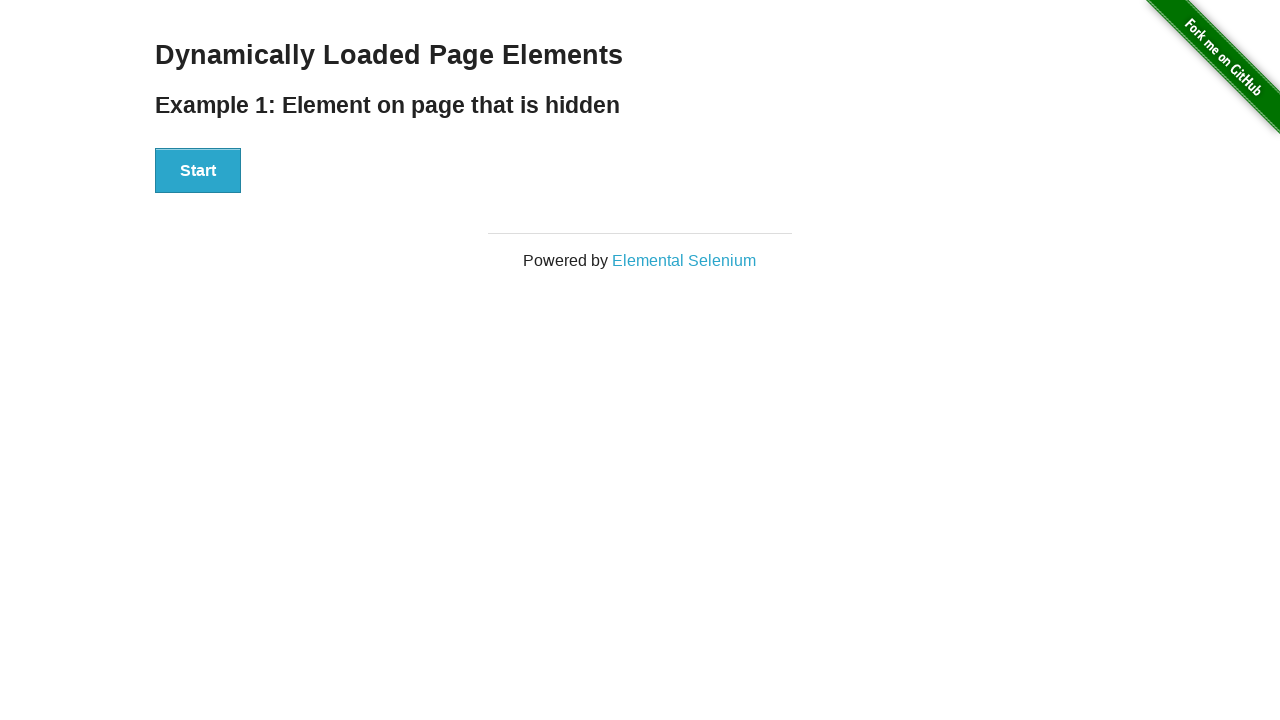

Located Hello World element
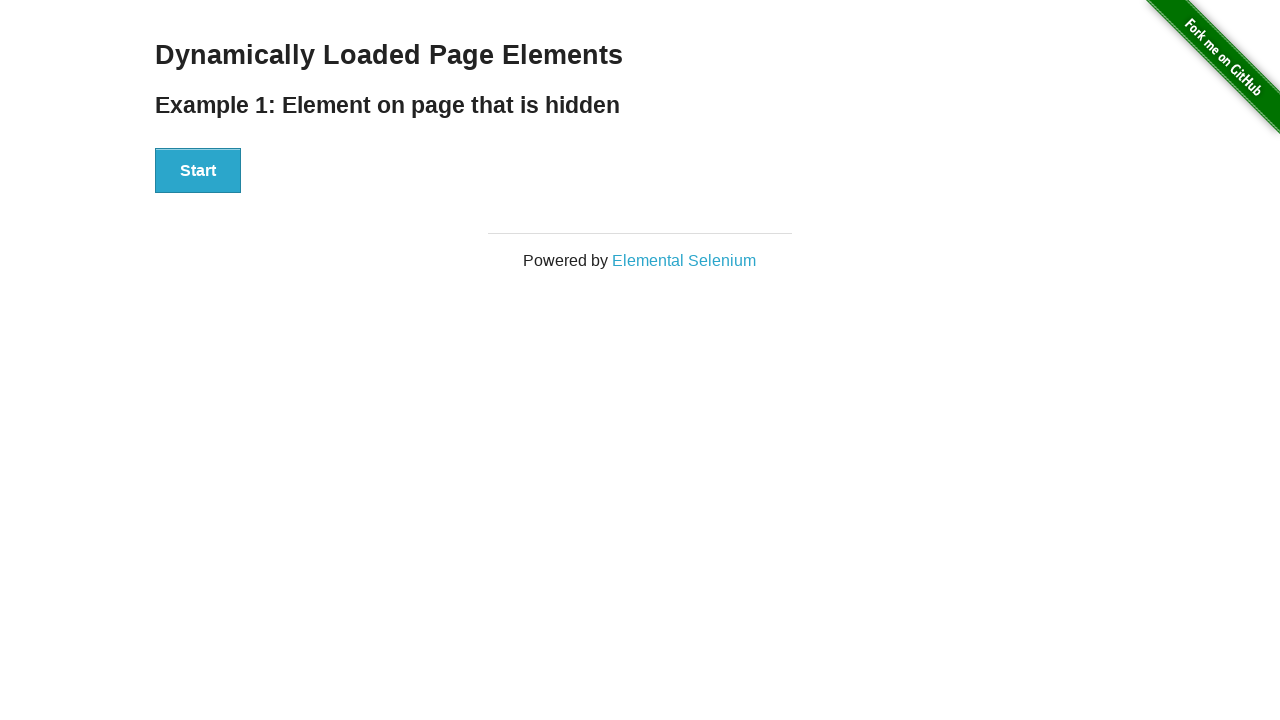

Verified Hello World element is initially hidden
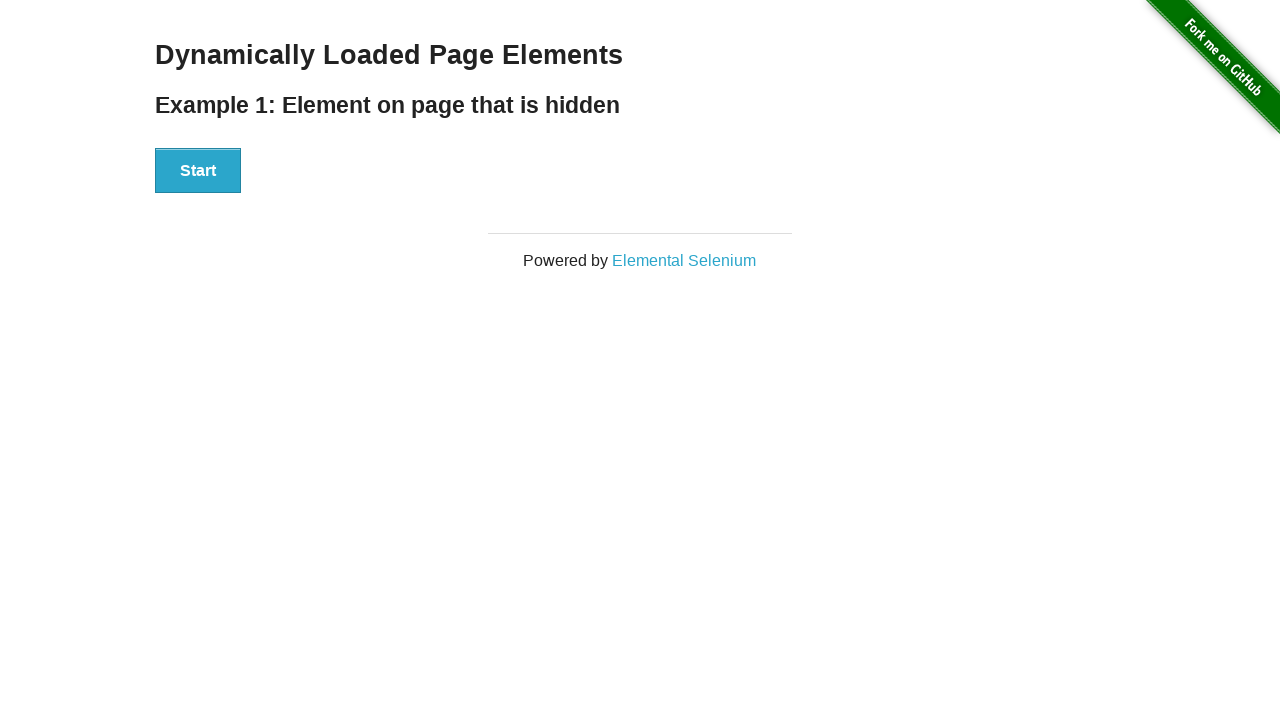

Clicked the Start button at (198, 171) on xpath=//button[text()='Start']
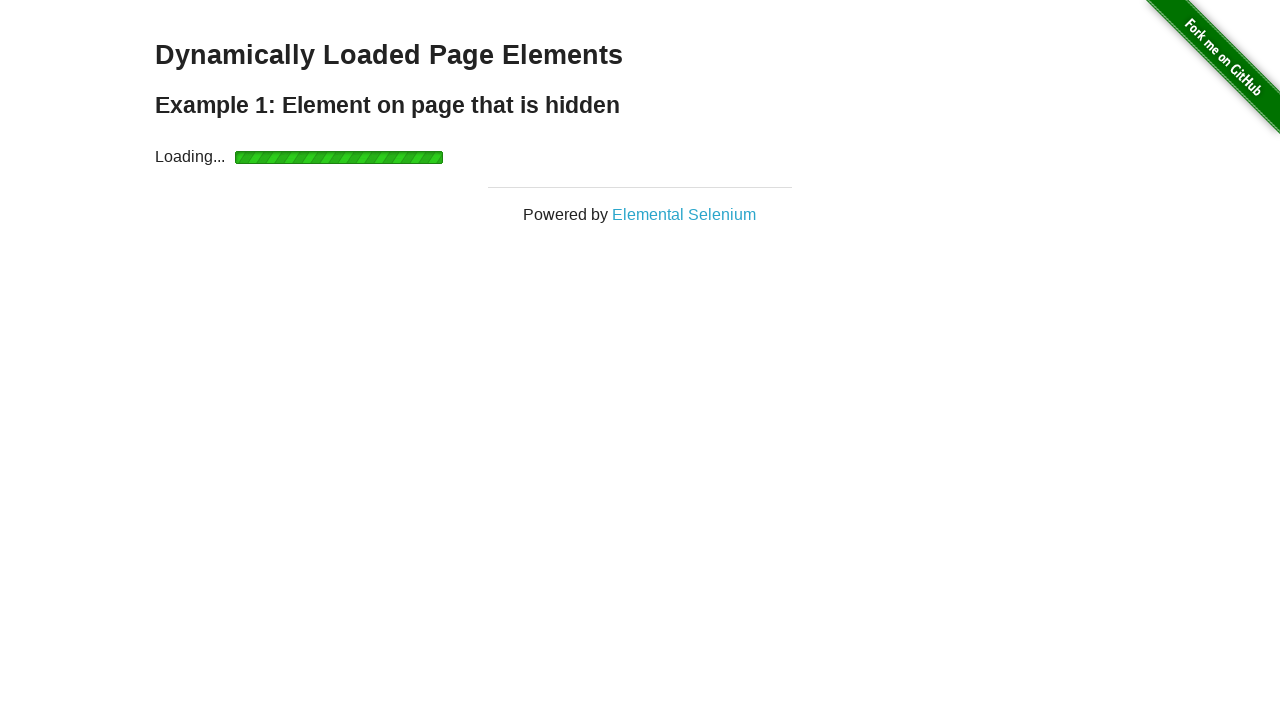

Hello World element became visible after clicking Start
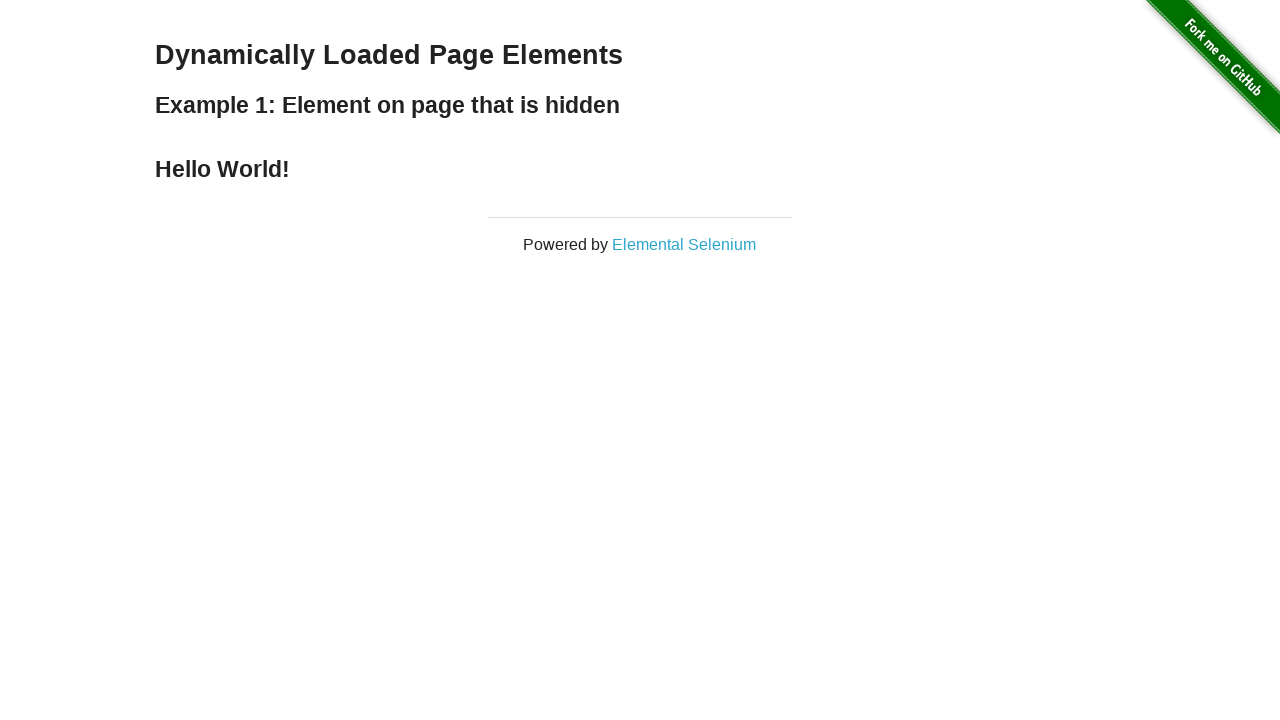

Verified Hello World element is now visible
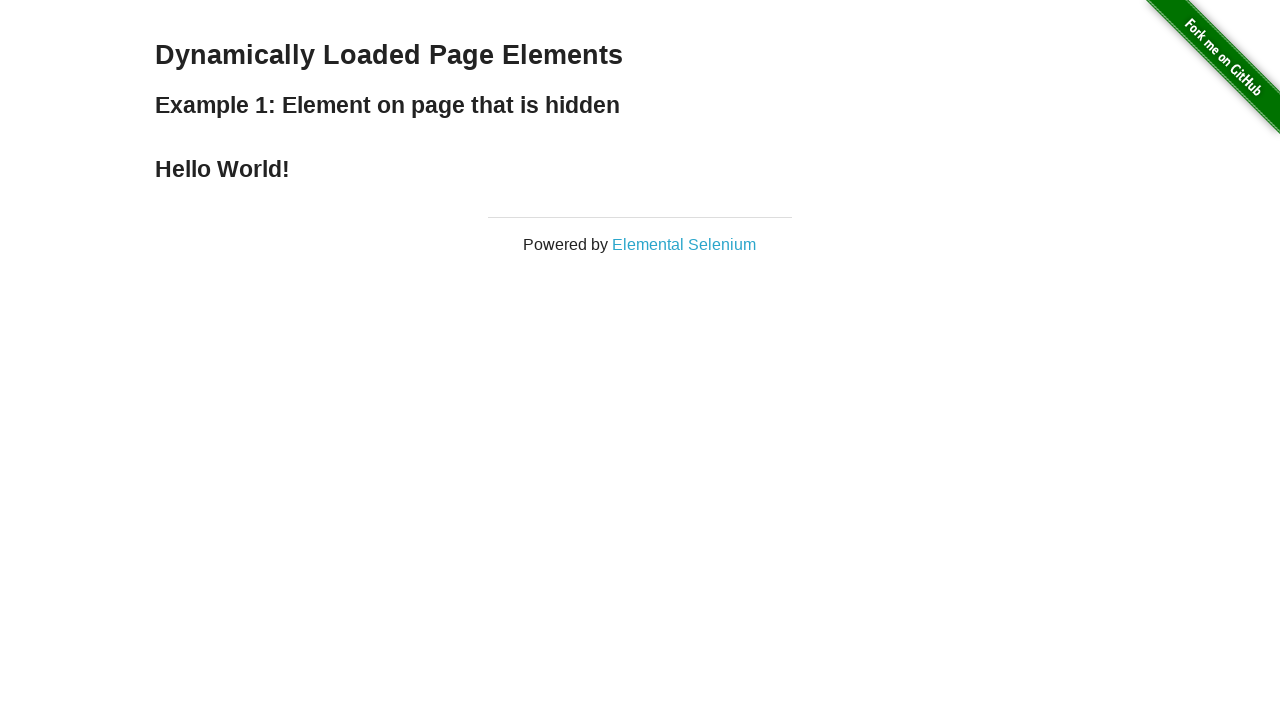

Retrieved element text: Hello World!
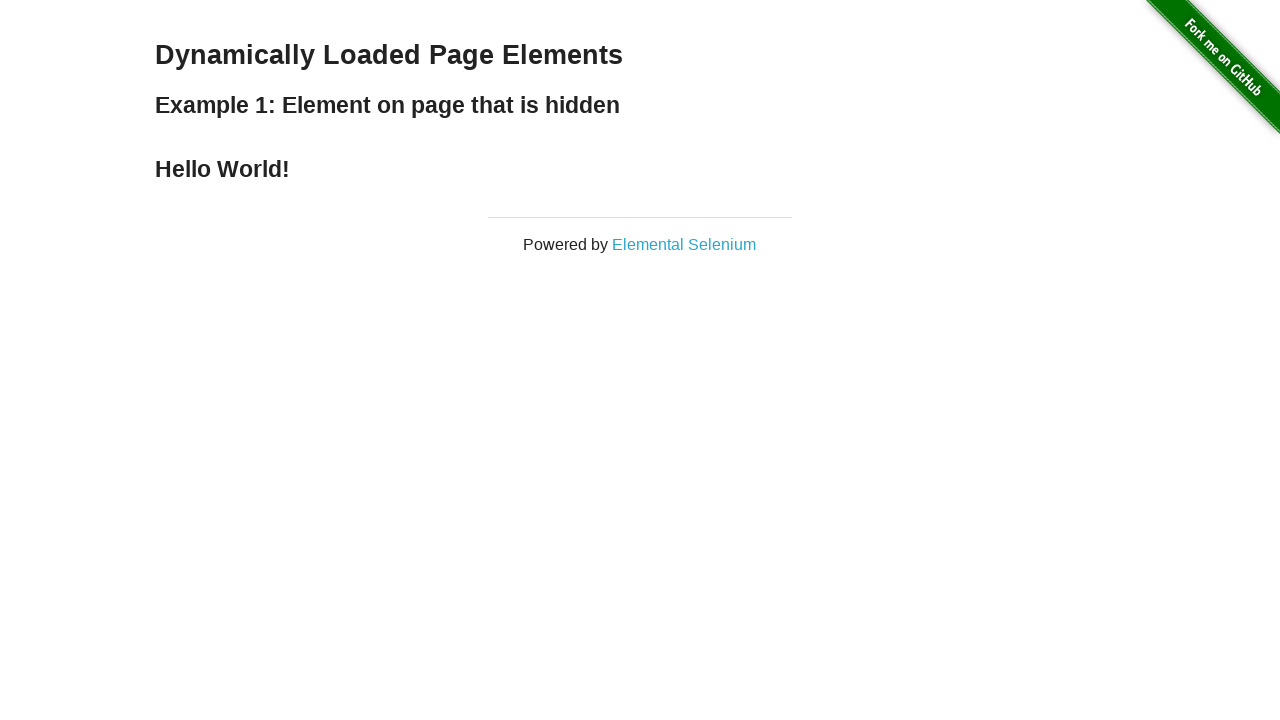

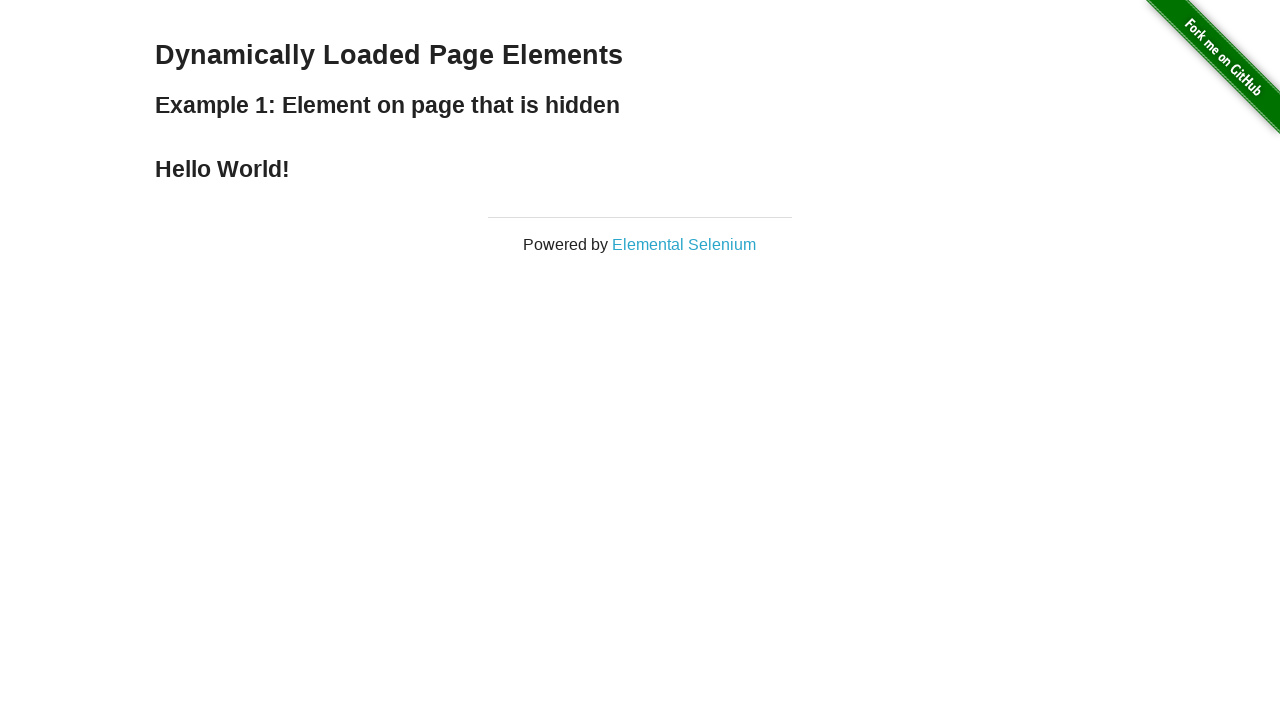